Navigates to the Context Menu page, right-clicks on the box to trigger a context menu, and verifies the JavaScript alert text.

Starting URL: https://the-internet.herokuapp.com/

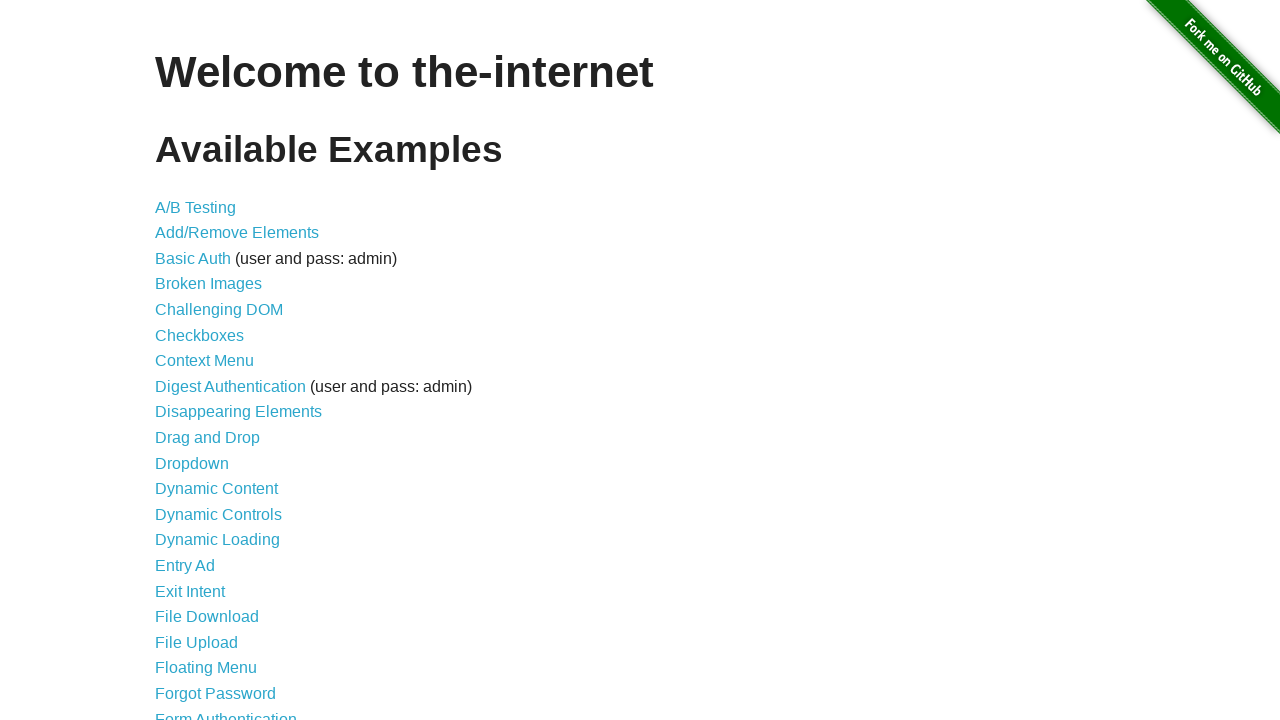

Clicked on Context Menu link at (204, 361) on xpath=//a[normalize-space()='Context Menu']
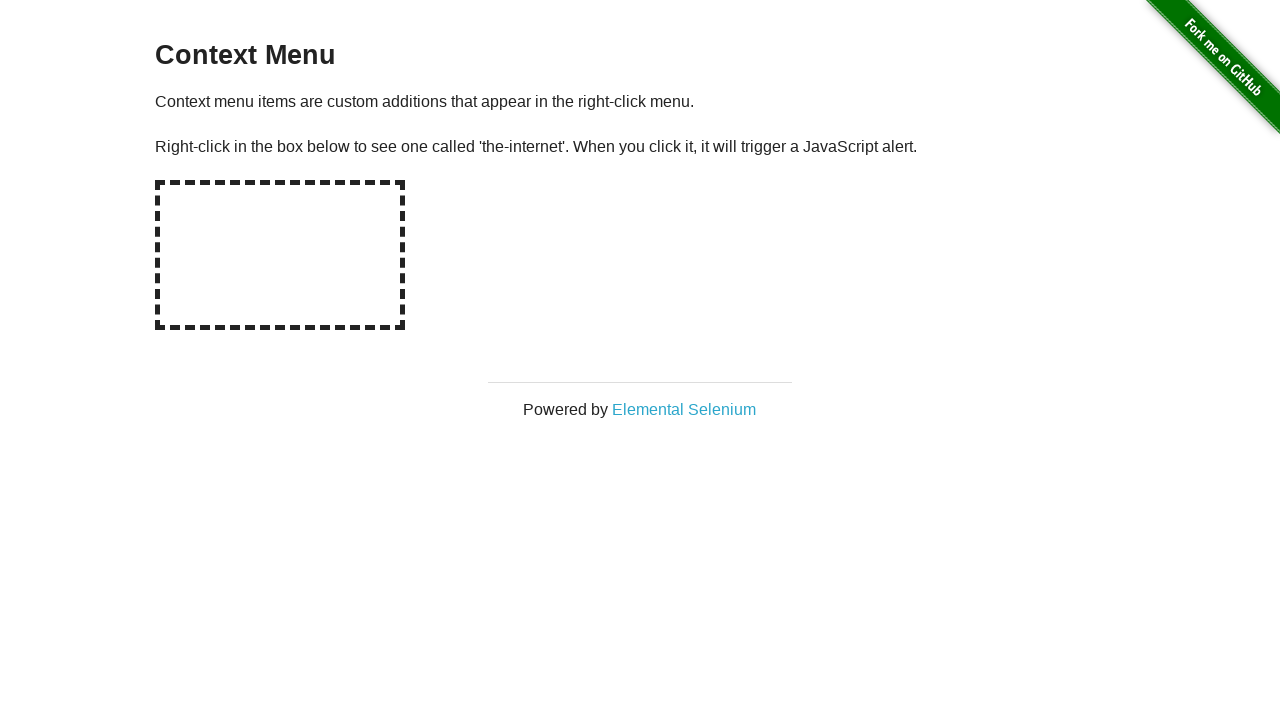

Hot-spot box became visible
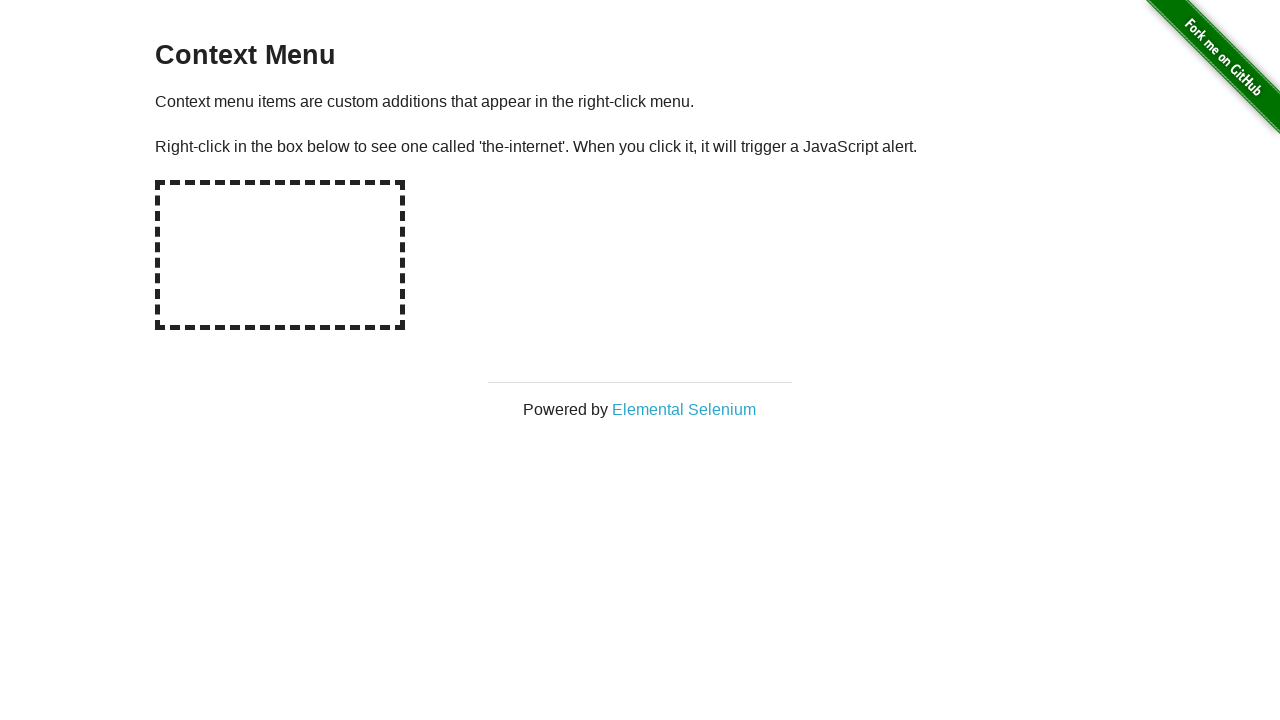

Right-clicked on hot-spot box to trigger context menu at (280, 255) on #hot-spot
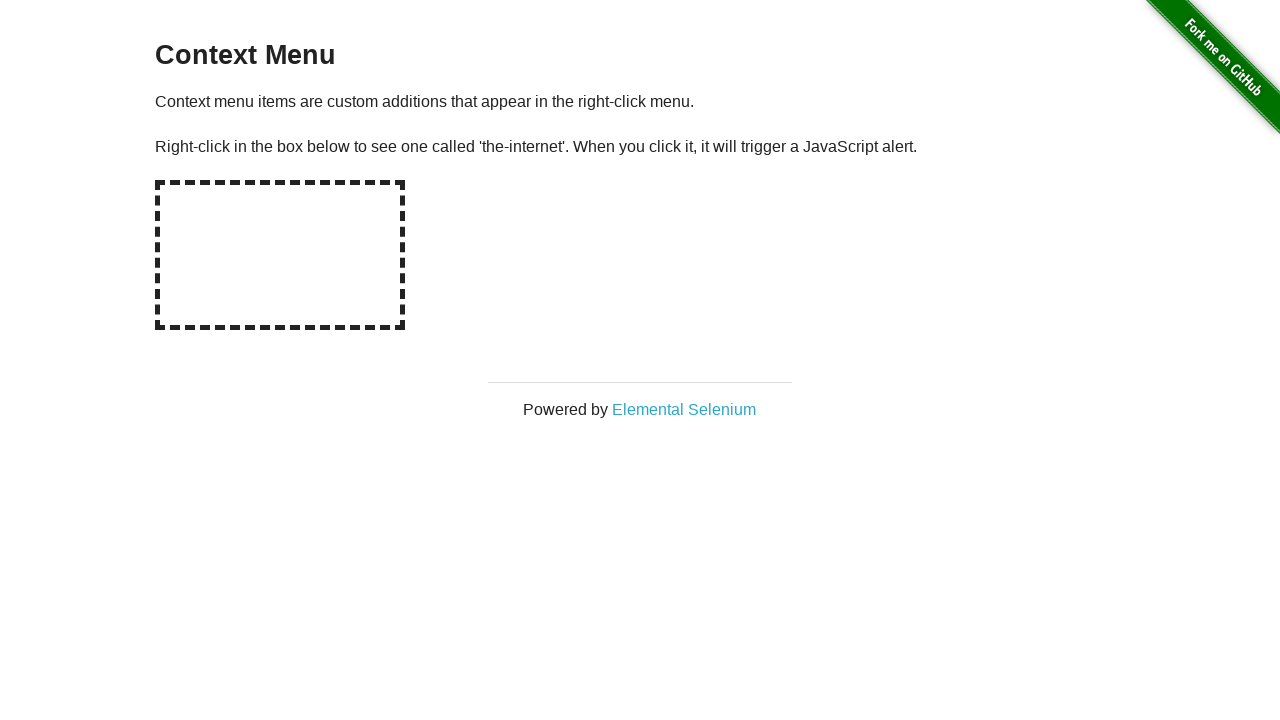

Right-clicked on hot-spot box again with dialog handler attached at (280, 255) on #hot-spot
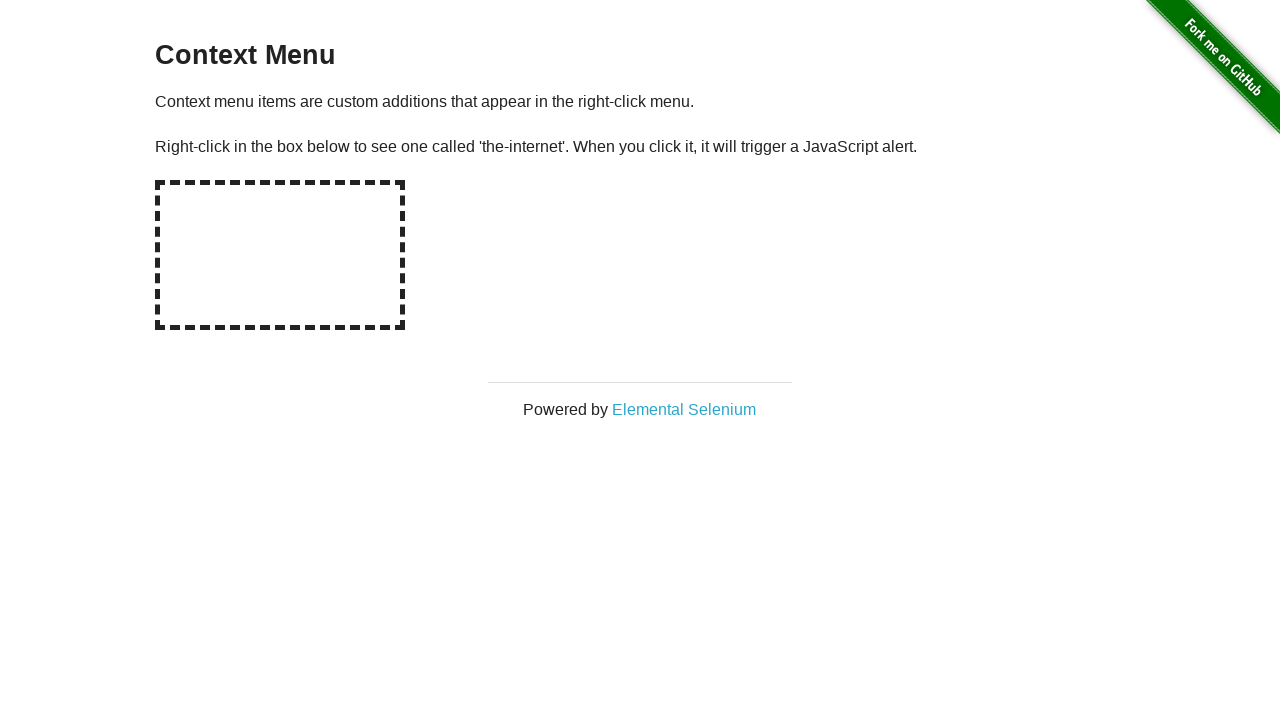

Waited 500ms for dialog to be processed
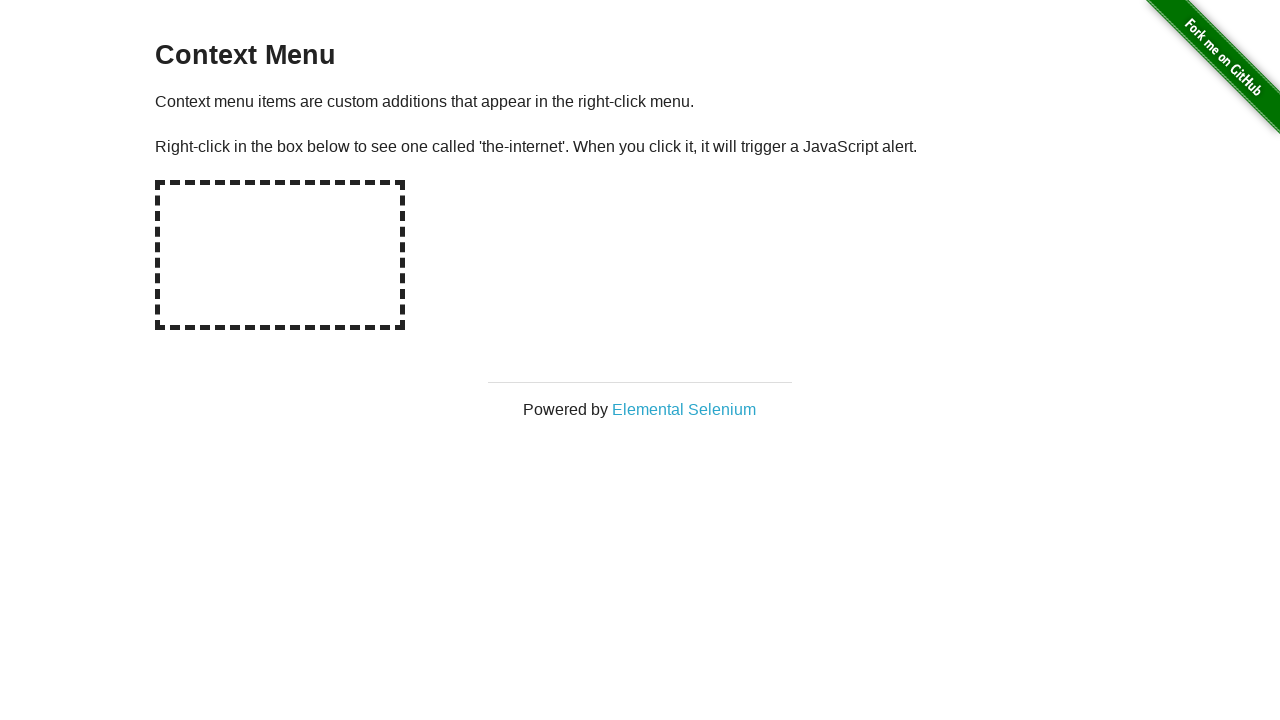

Verified alert message is 'You selected a context menu'
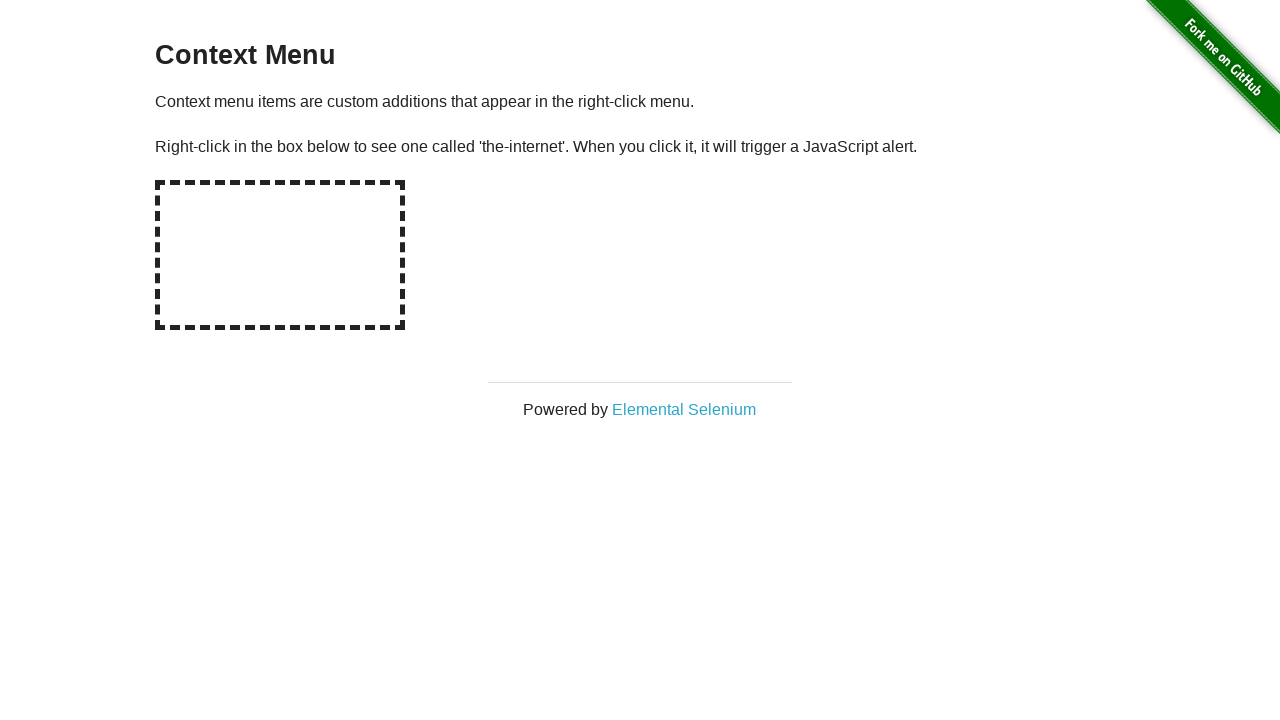

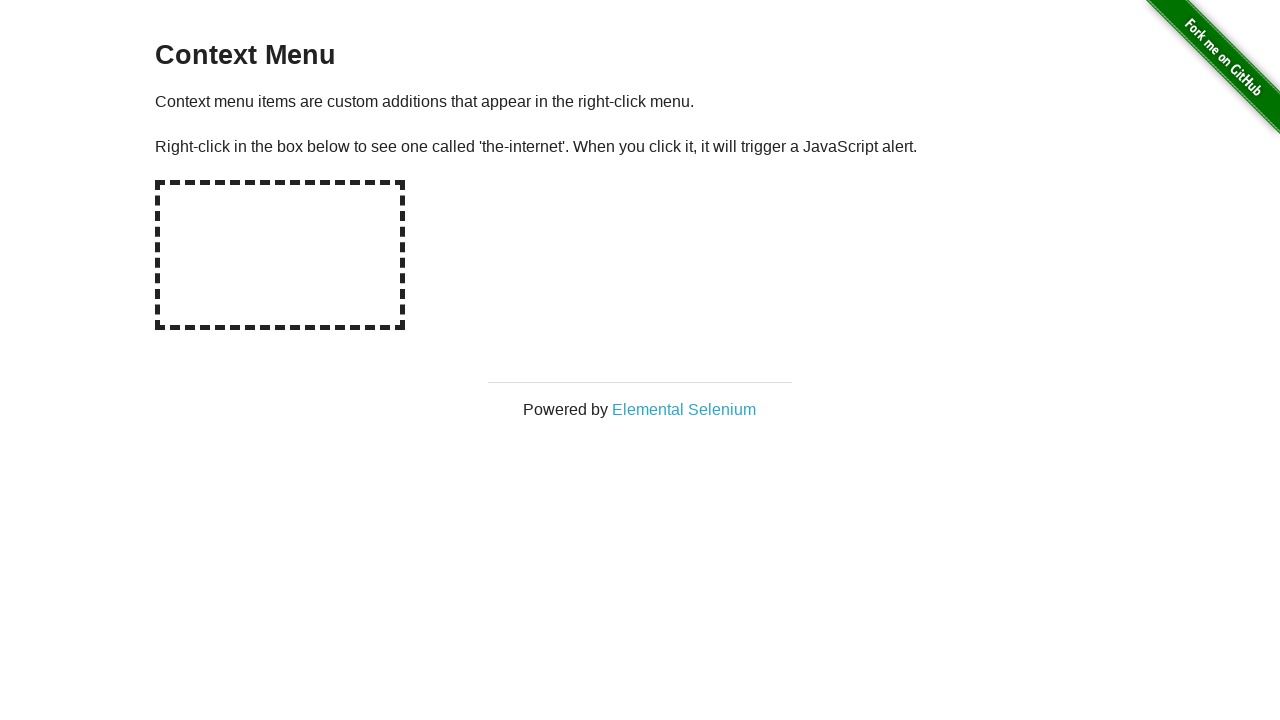